Tests FAQ accordion by clicking on question 8 and verifying the answer text about delivery area

Starting URL: https://qa-scooter.praktikum-services.ru/

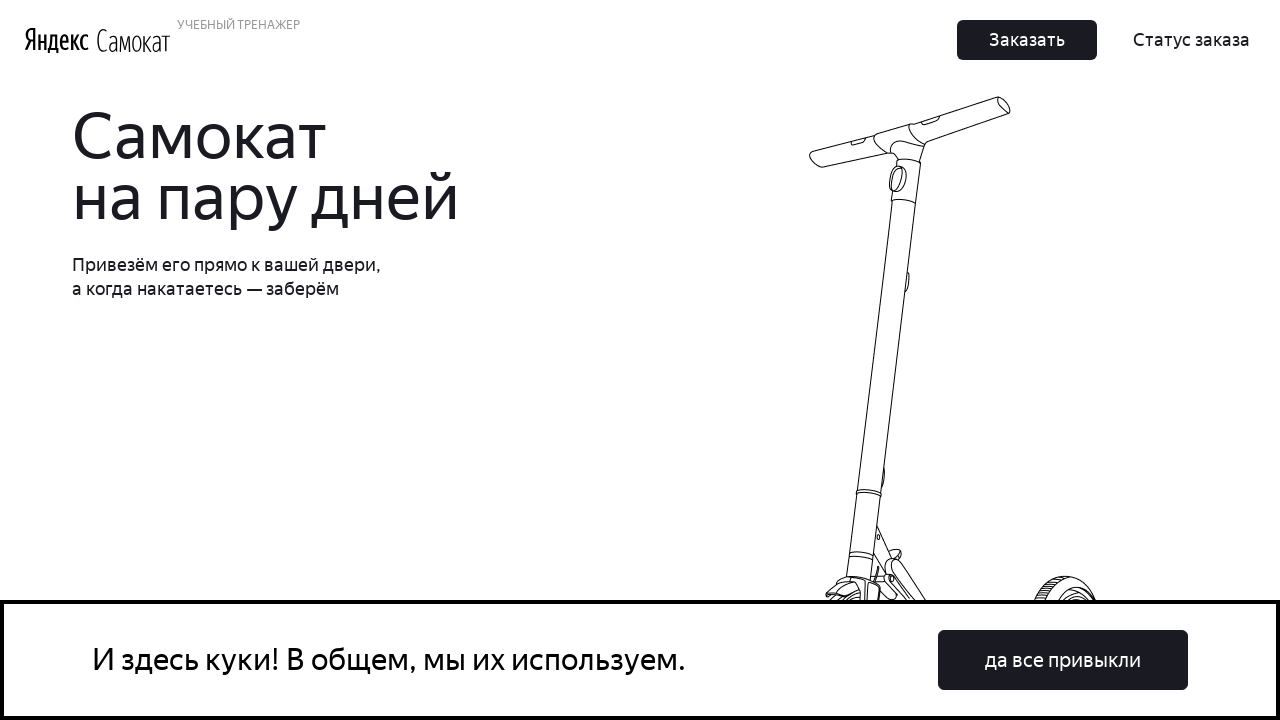

Scrolled to question 8 in the FAQ accordion
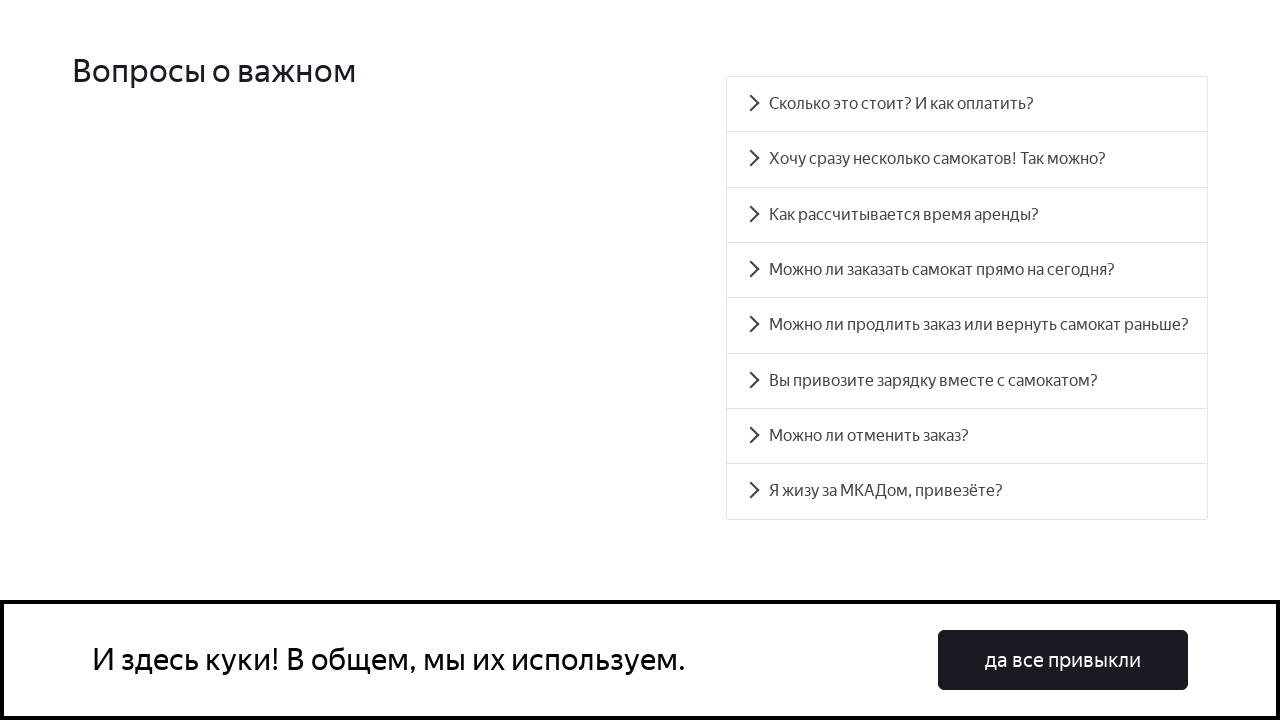

Clicked on question 8 to expand the accordion at (967, 492) on #accordion__heading-7
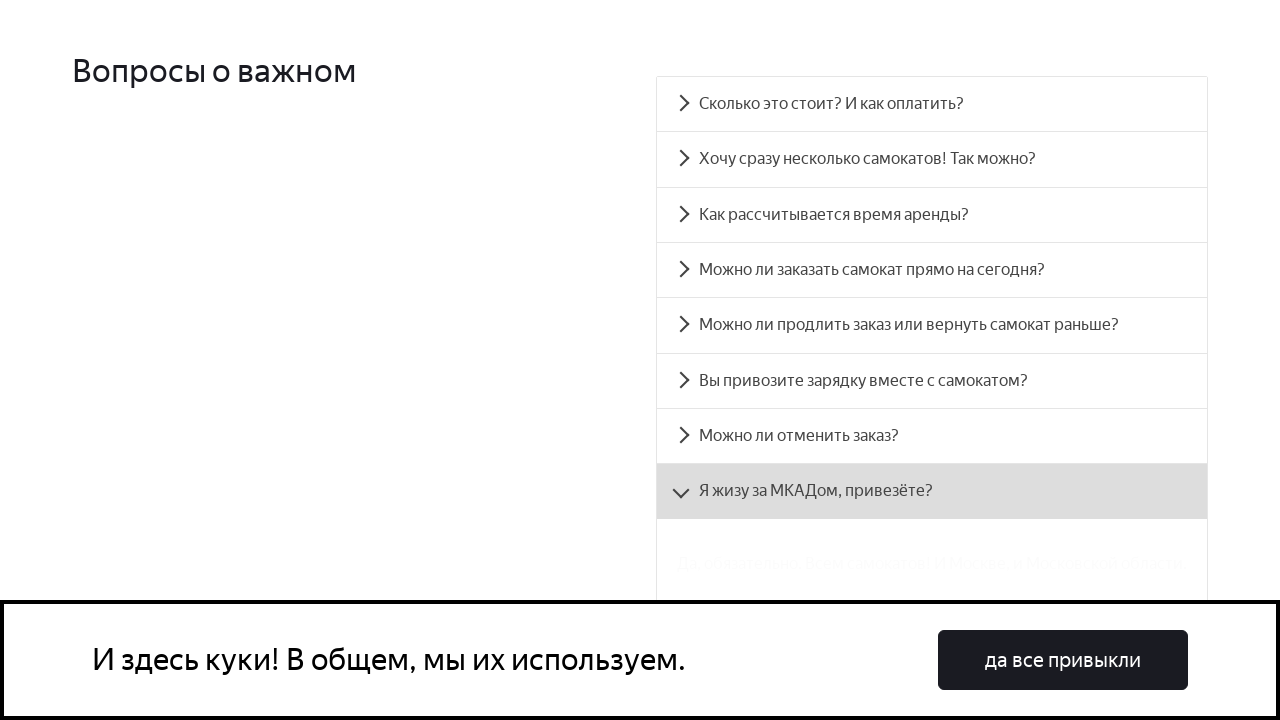

Answer panel for question 8 became visible
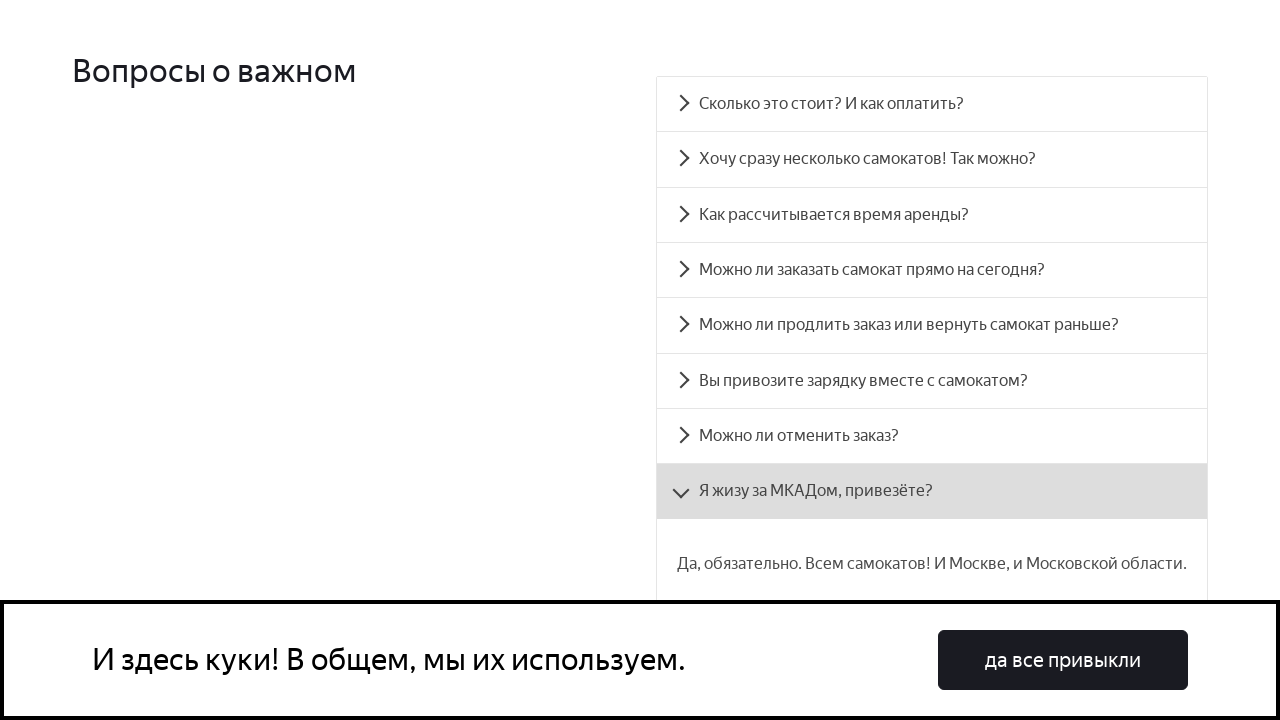

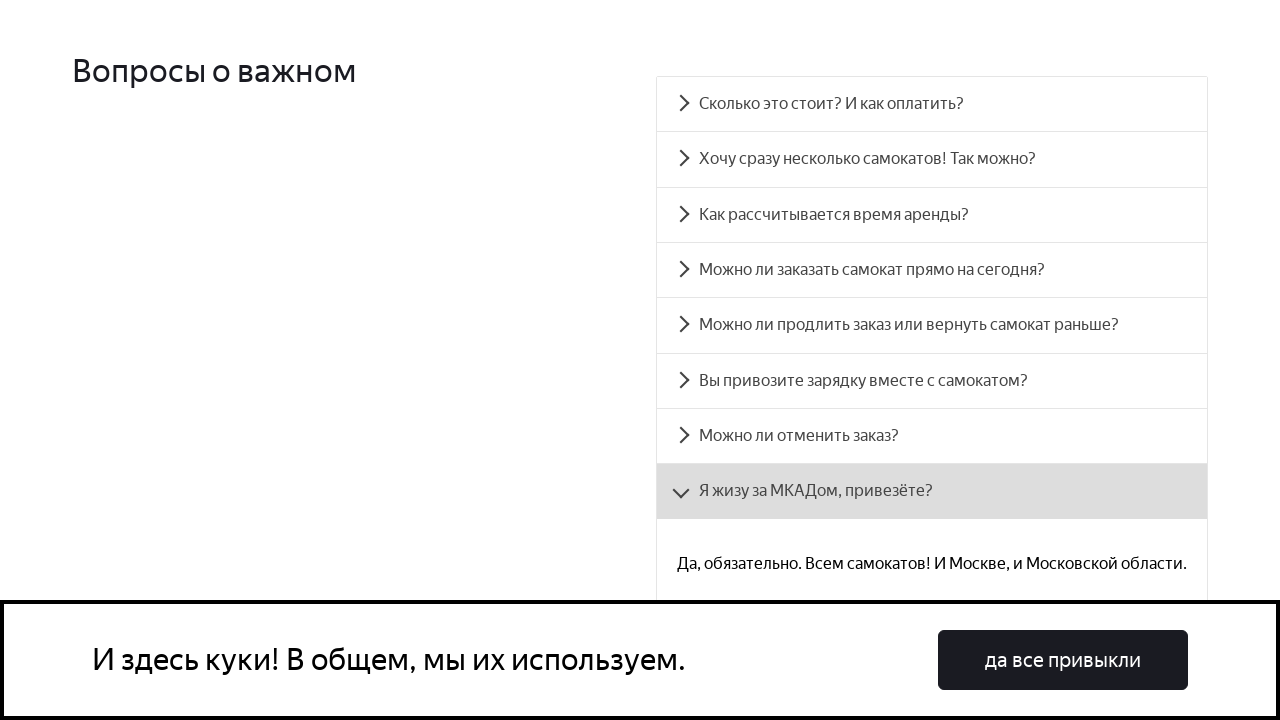